Opens the Trendyol homepage and verifies the page title

Starting URL: https://www.trendyol.com/

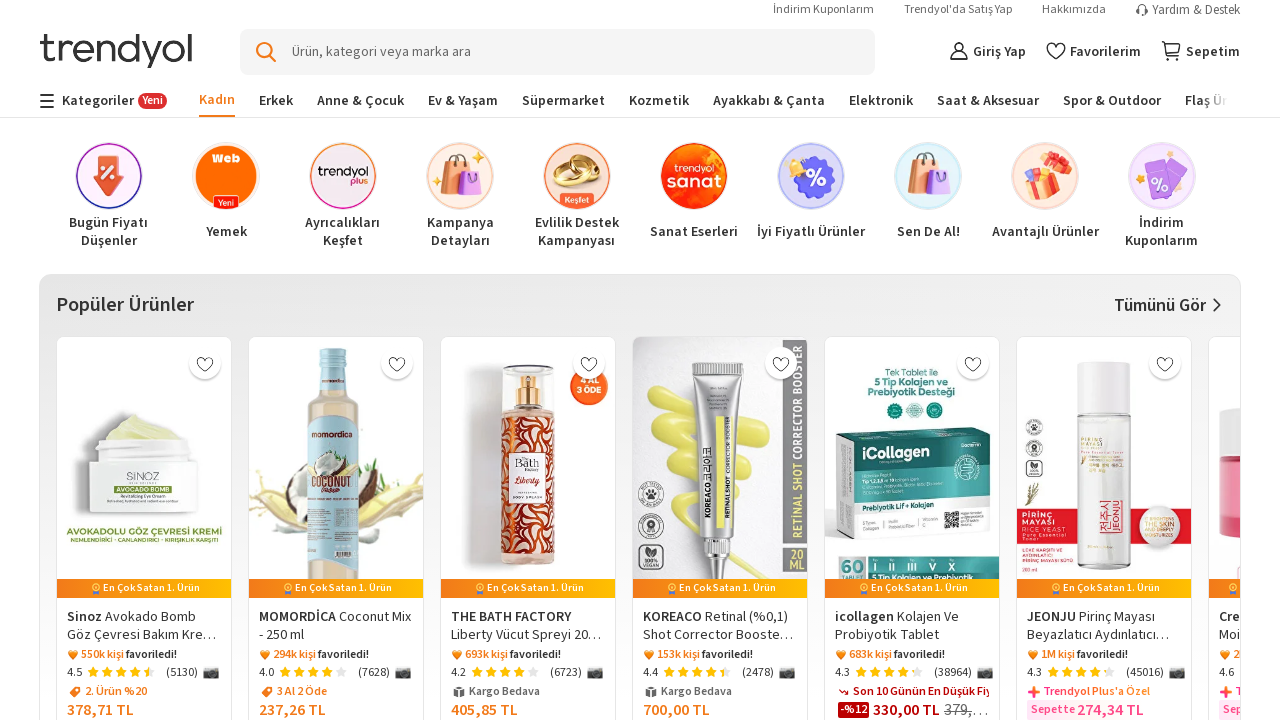

Waited for page to load completely
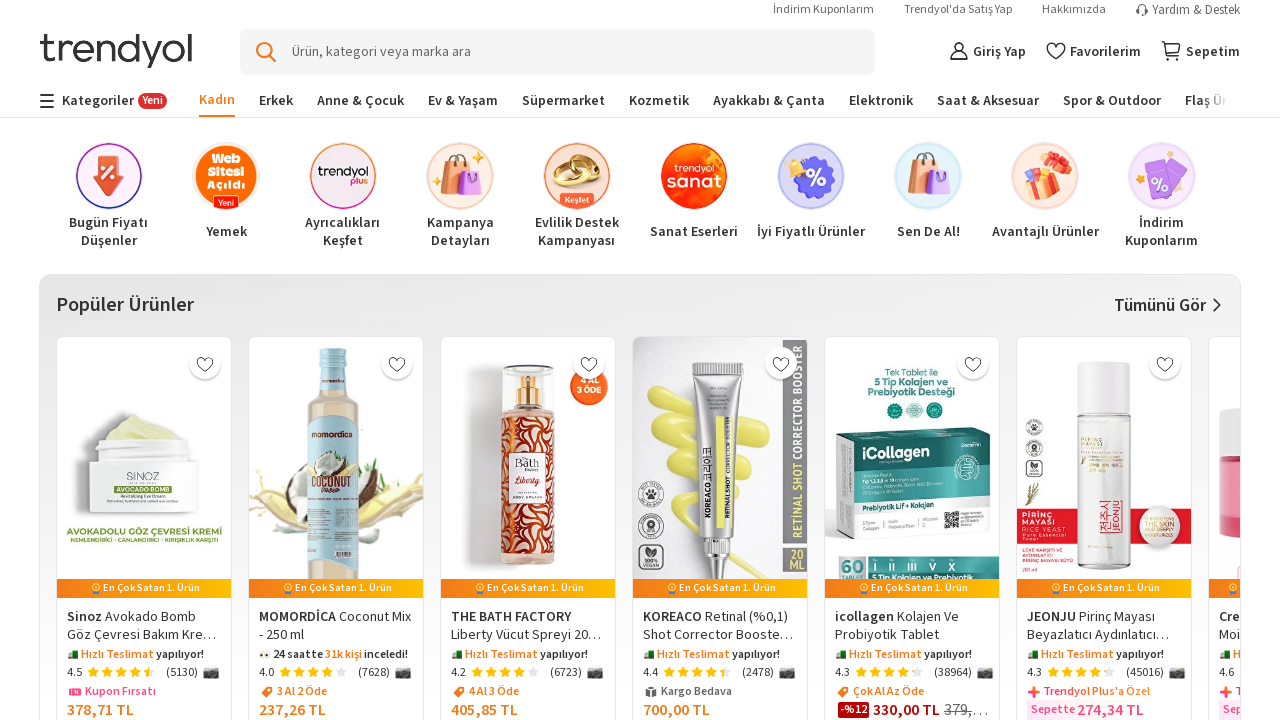

Verified page title contains expected Trendyol homepage text
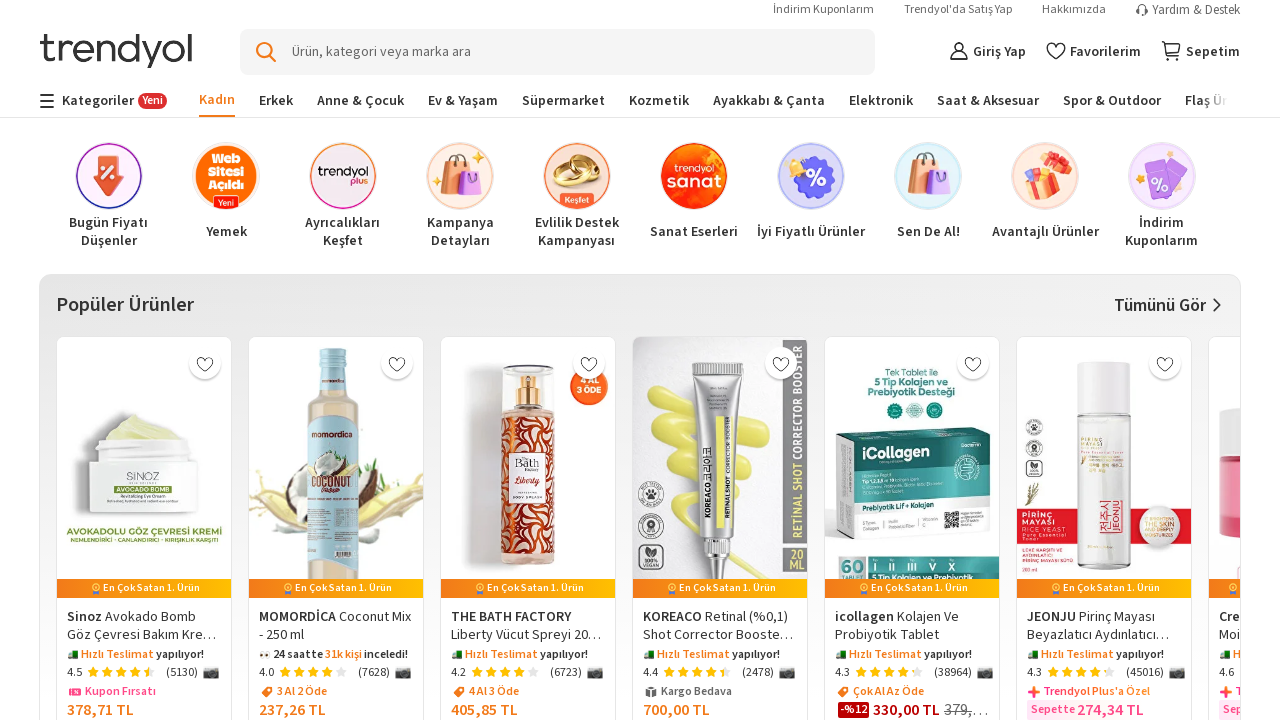

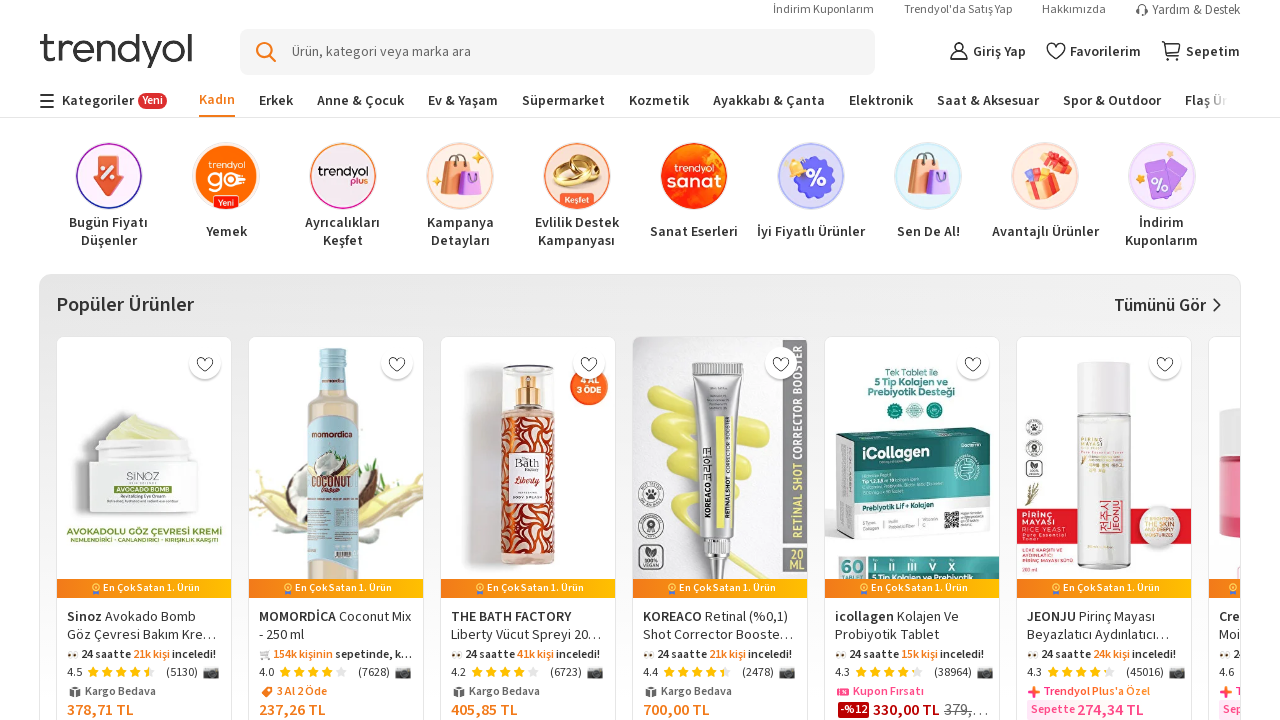